Tests drag and drop functionality by dragging an element and dropping it onto a target element

Starting URL: https://crossbrowsertesting.github.io/drag-and-drop.html

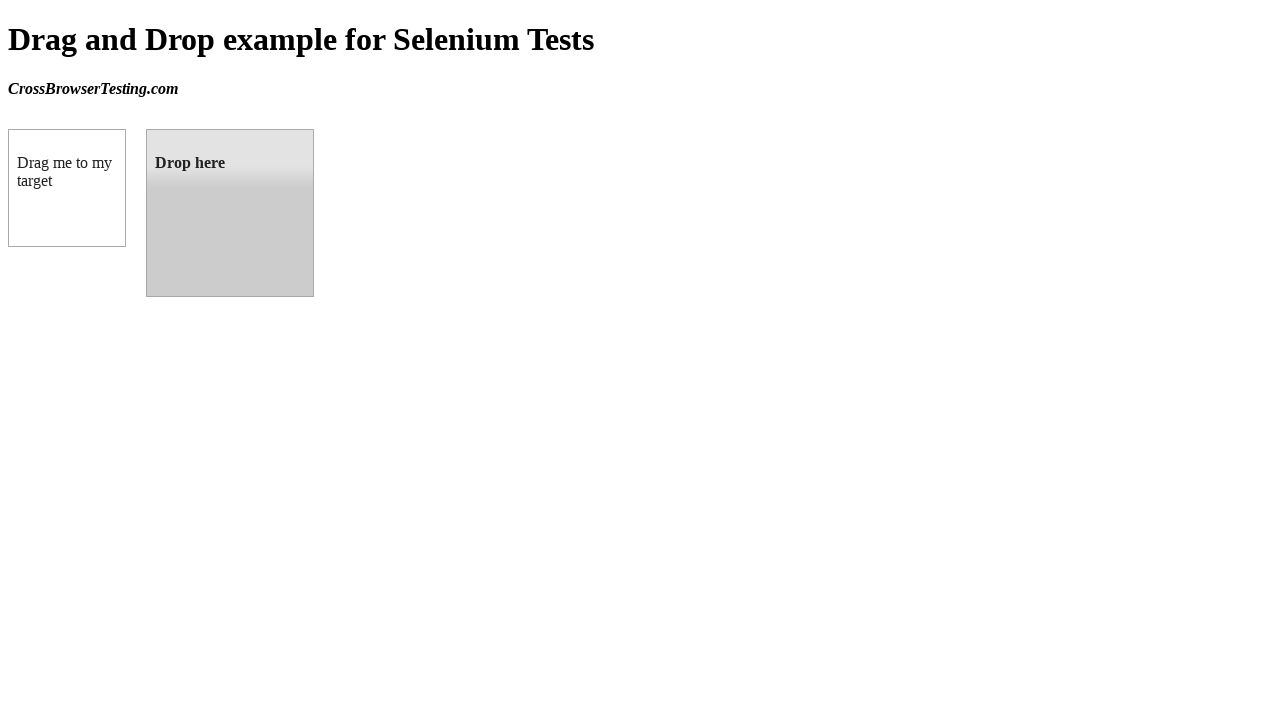

Navigated to drag and drop test page
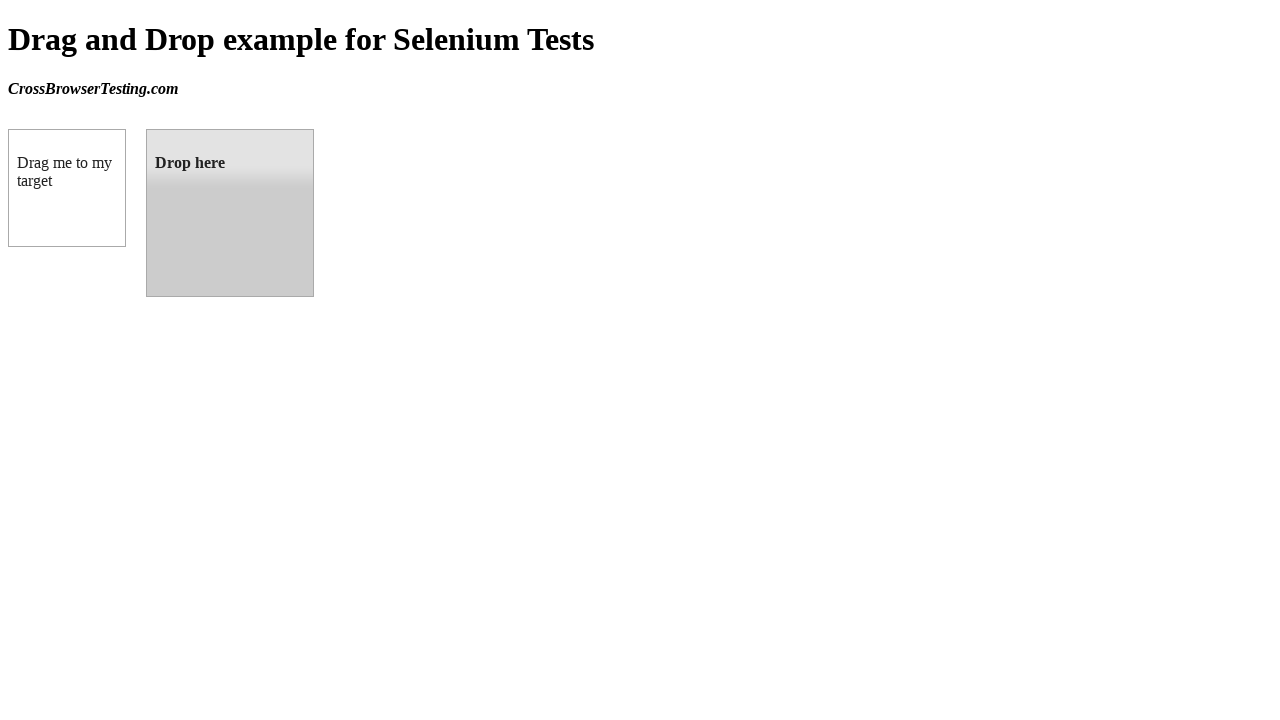

Located draggable element
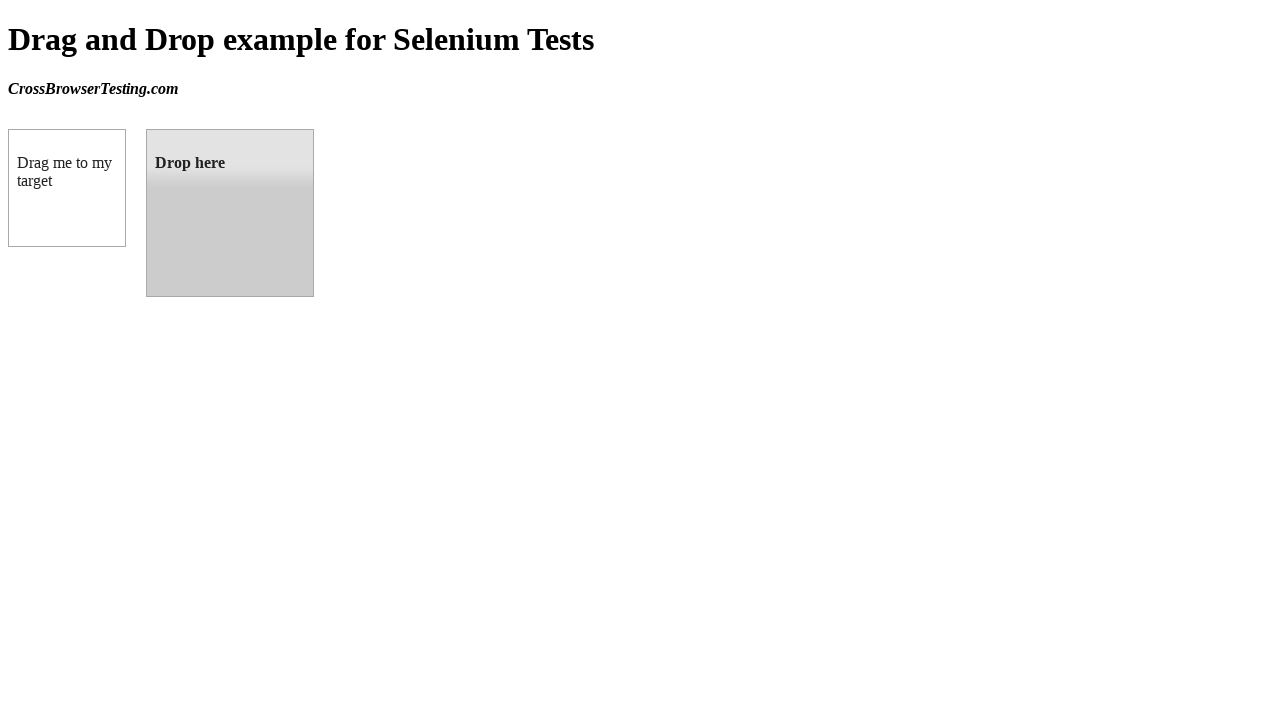

Located droppable element
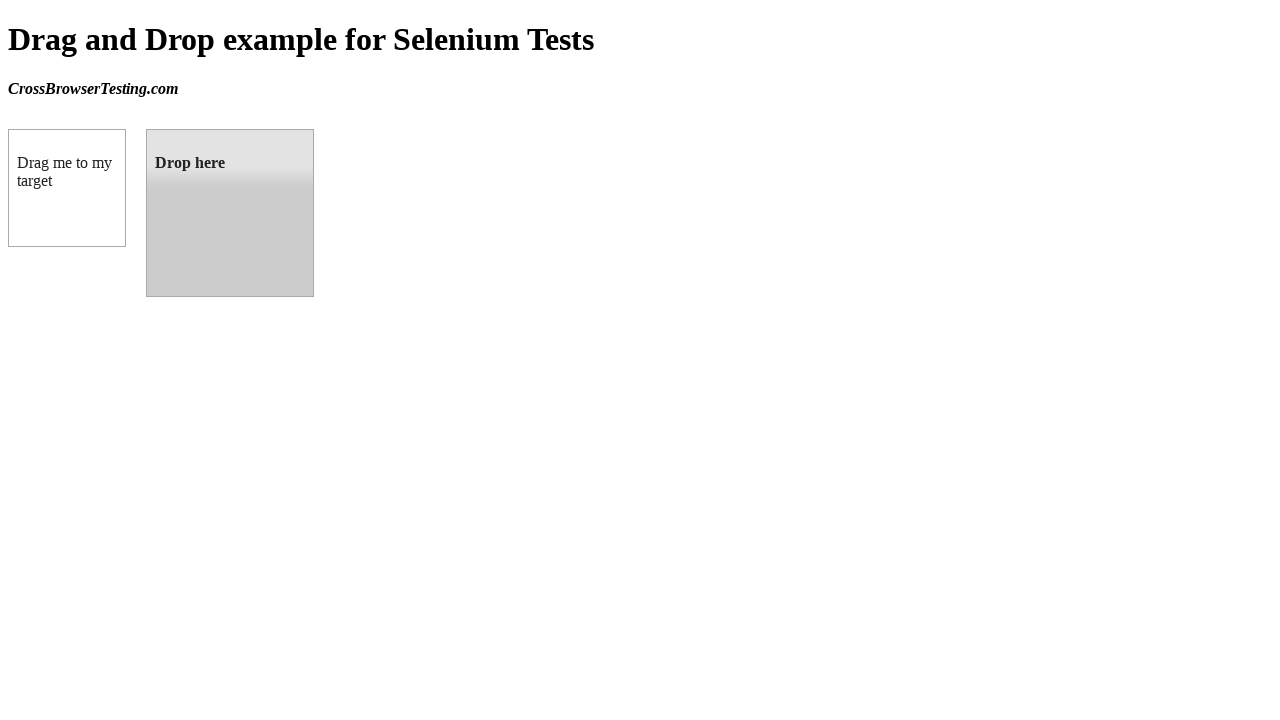

Dragged element and dropped it onto target element at (230, 213)
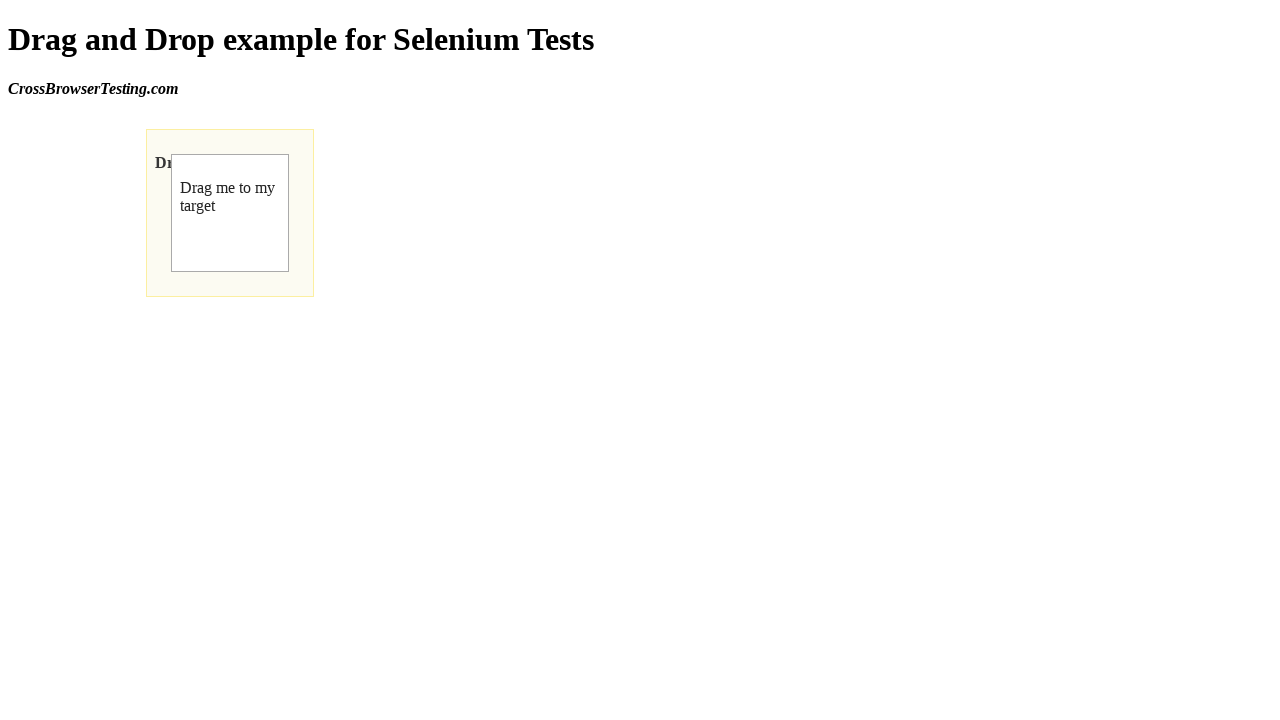

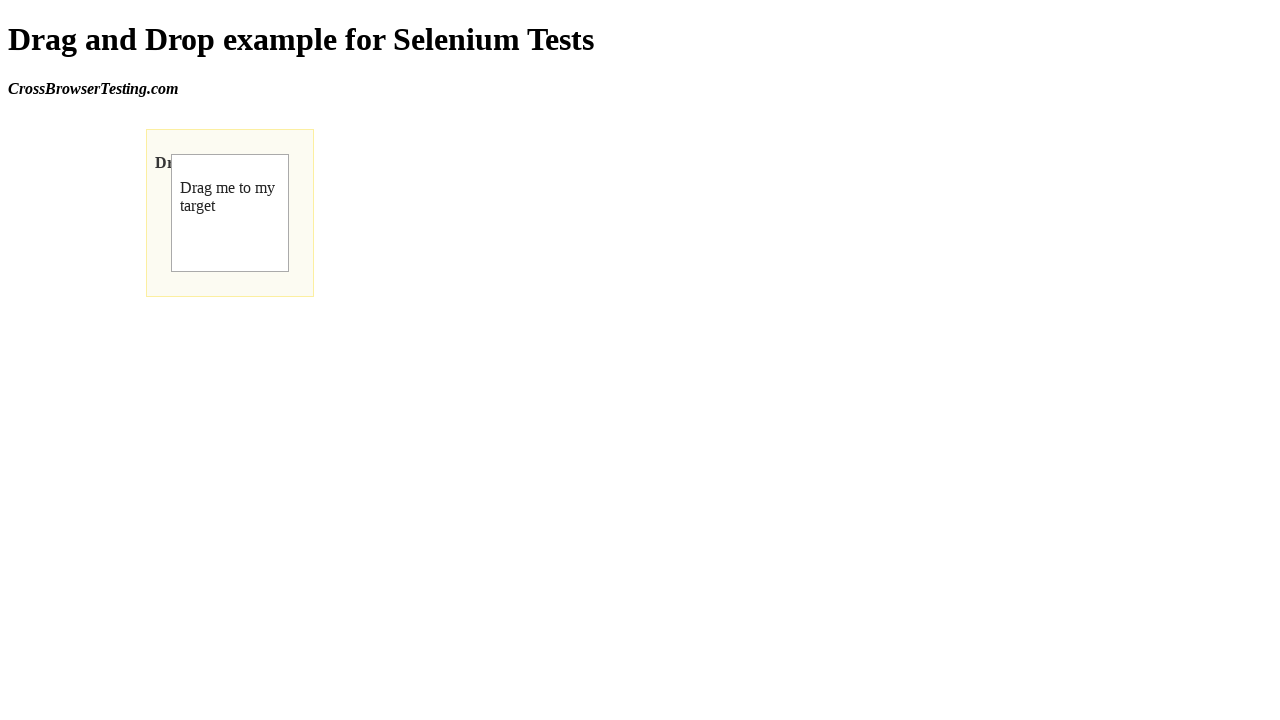